Tests calendar date picker functionality by clicking on the datepicker input to open the calendar widget, then selecting a specific date (28) from the calendar grid.

Starting URL: http://seleniumpractise.blogspot.in/2016/08/how-to-handle-calendar-in-selenium.html

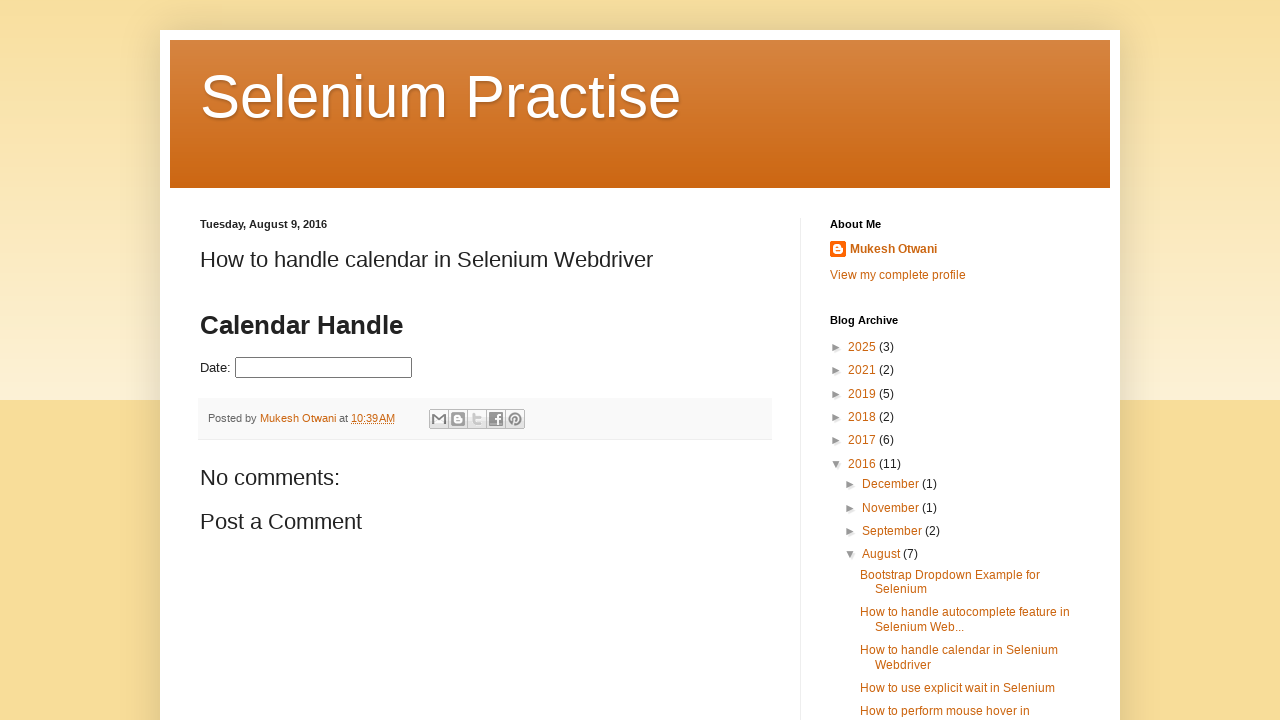

Clicked on datepicker input to open calendar widget at (324, 368) on #datepicker
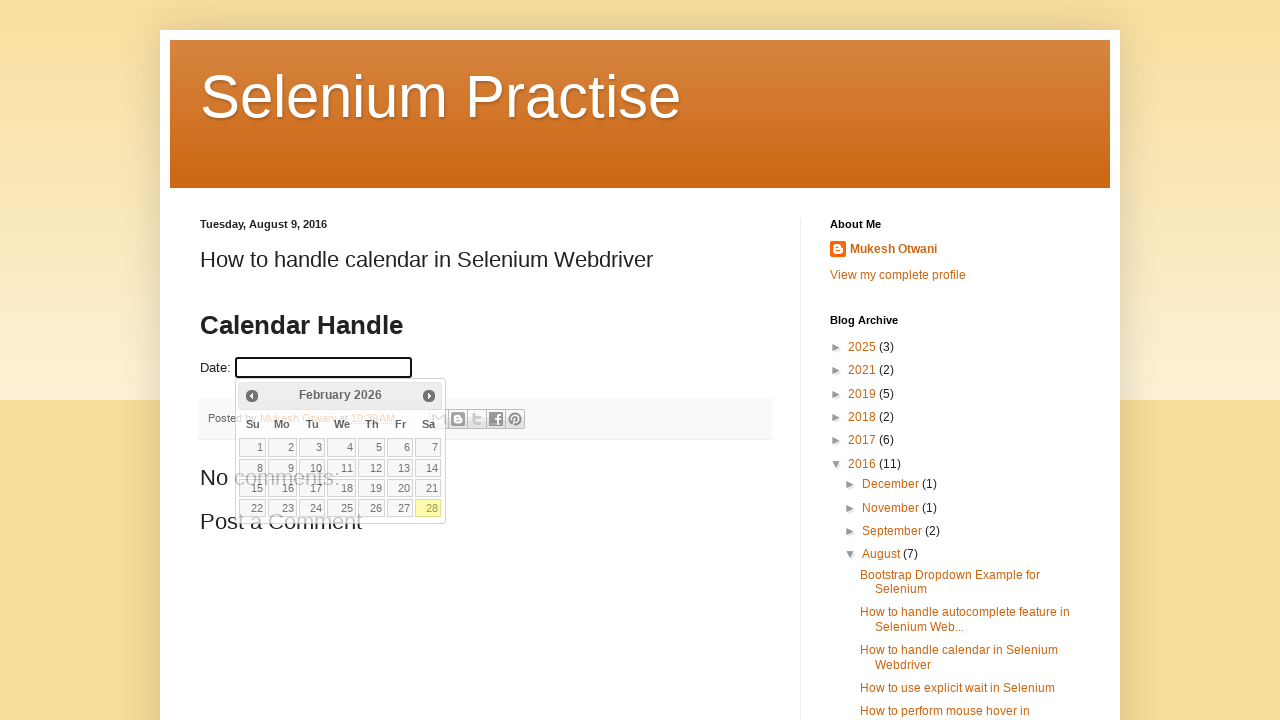

Calendar widget appeared on the page
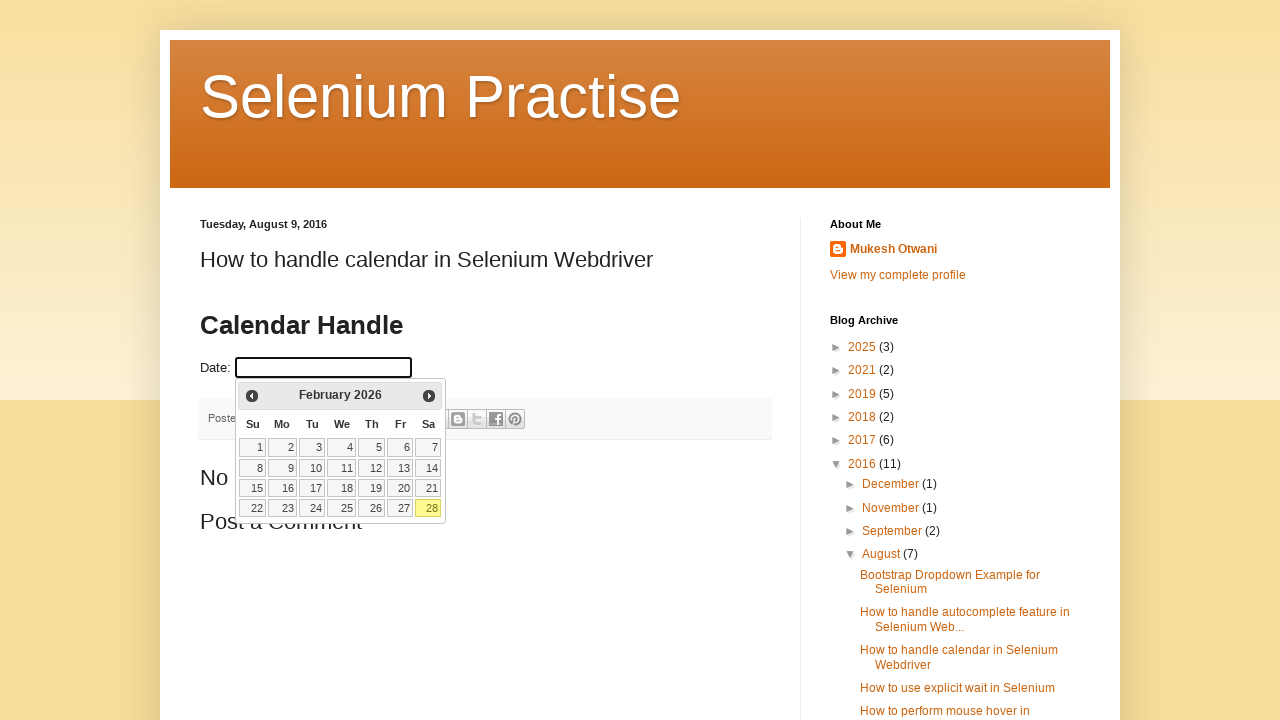

Located all date cells in the calendar grid
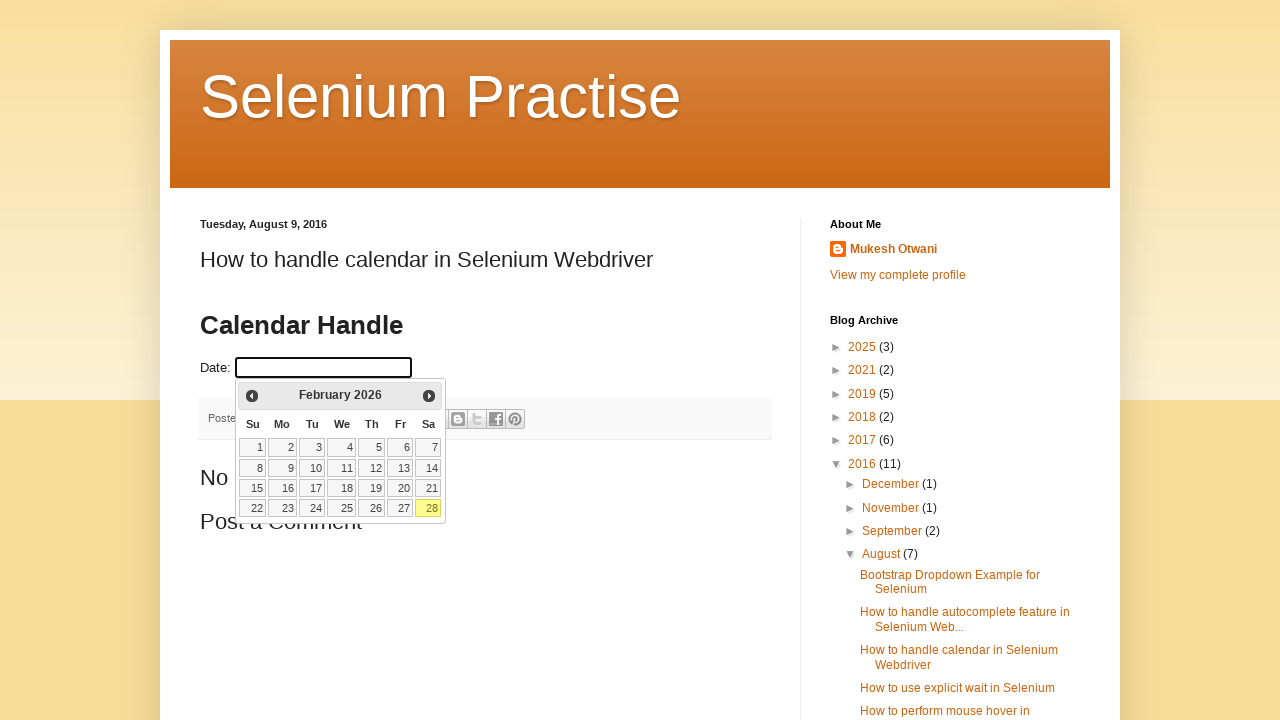

Selected date 28 from the calendar at (428, 508) on xpath=//table[@class='ui-datepicker-calendar']//td >> nth=27
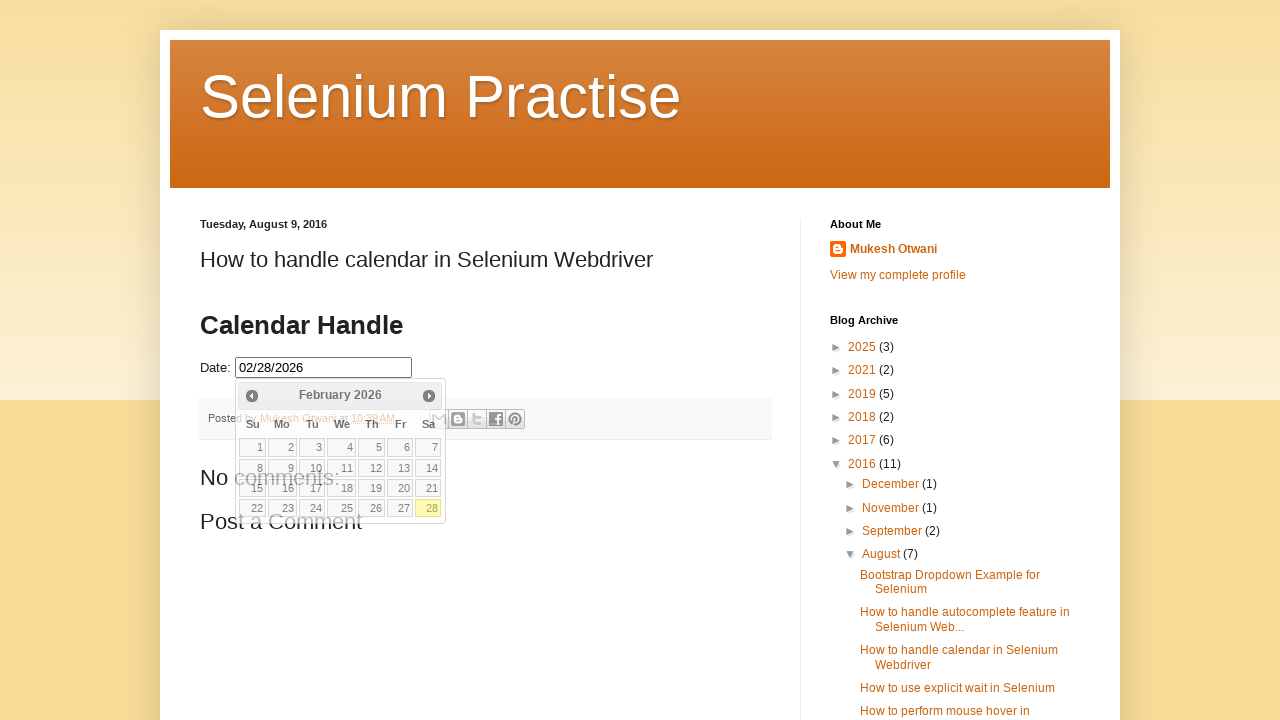

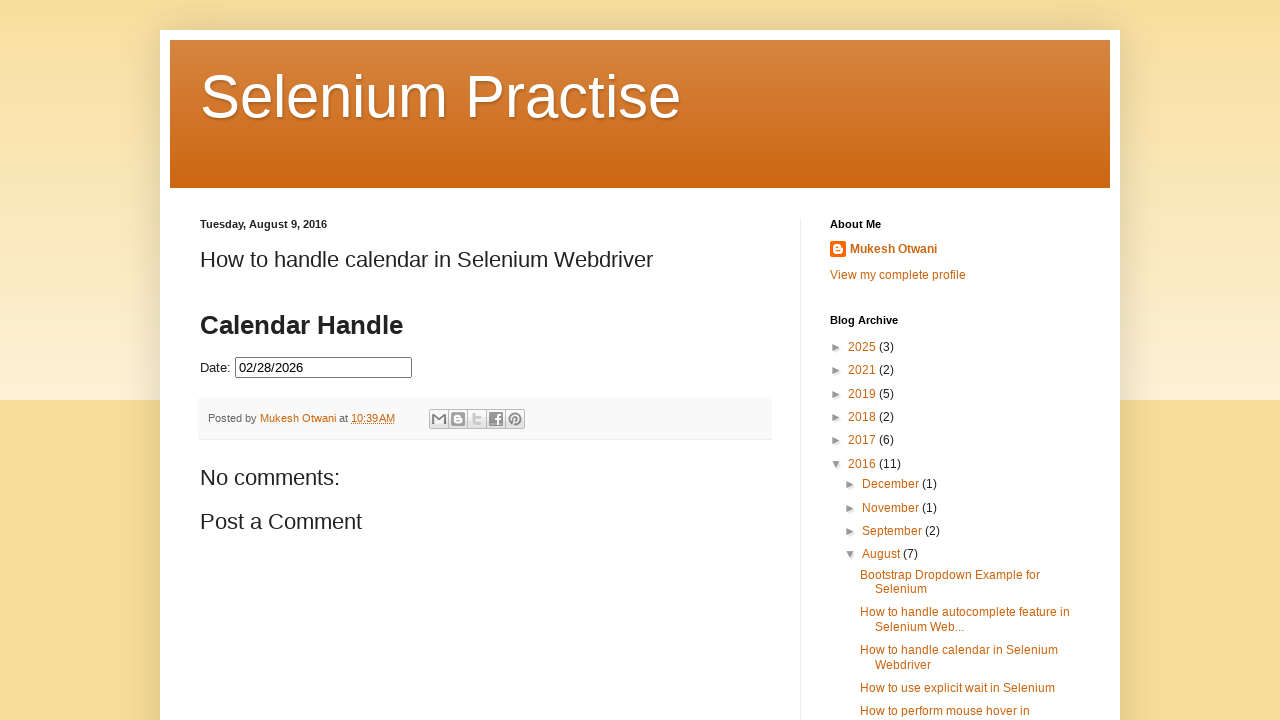